Waits for a price to reach $100, clicks the book button, then solves a mathematical problem and submits the answer

Starting URL: http://suninjuly.github.io/explicit_wait2.html

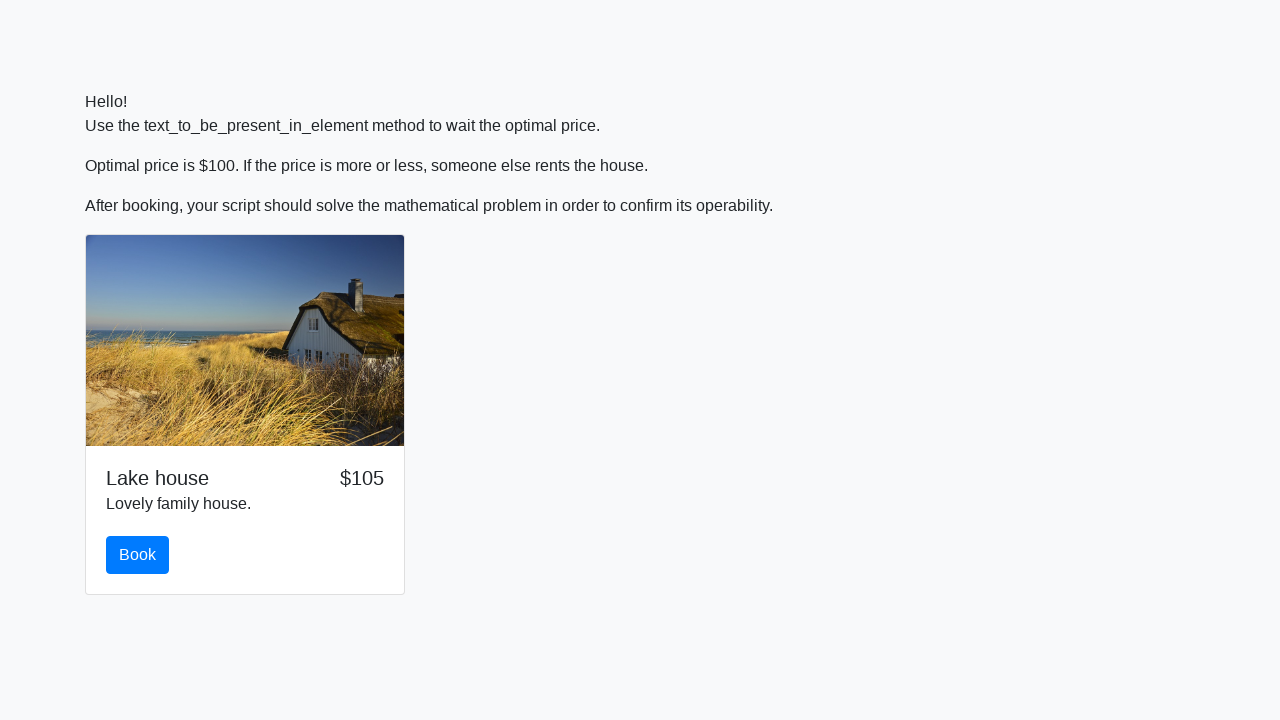

Waited for price to reach $100
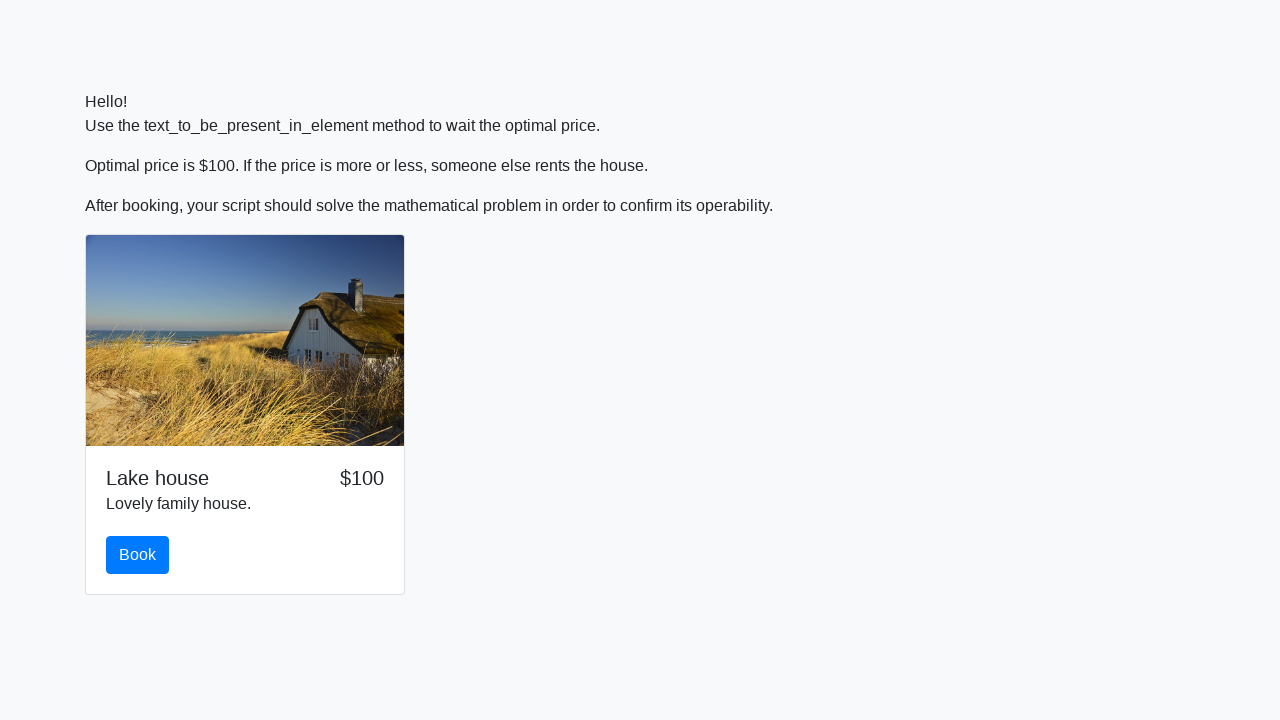

Clicked the book button at (138, 555) on #book
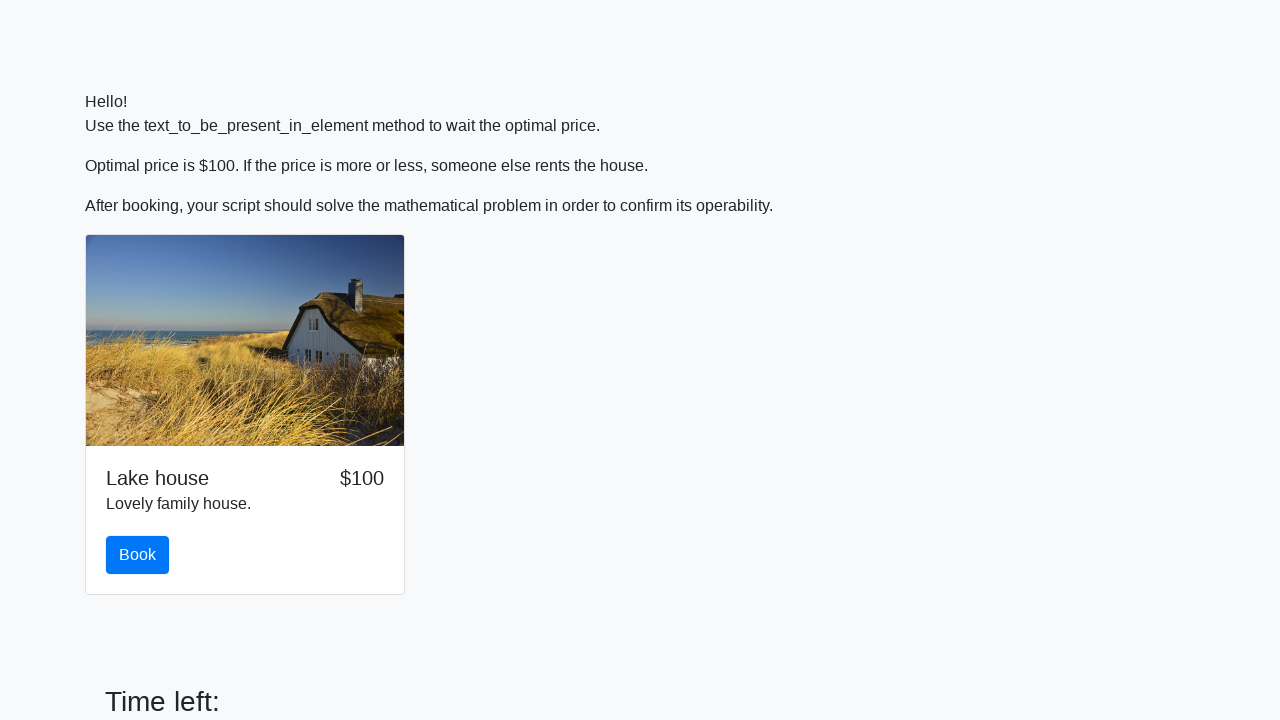

Scrolled to answer input field
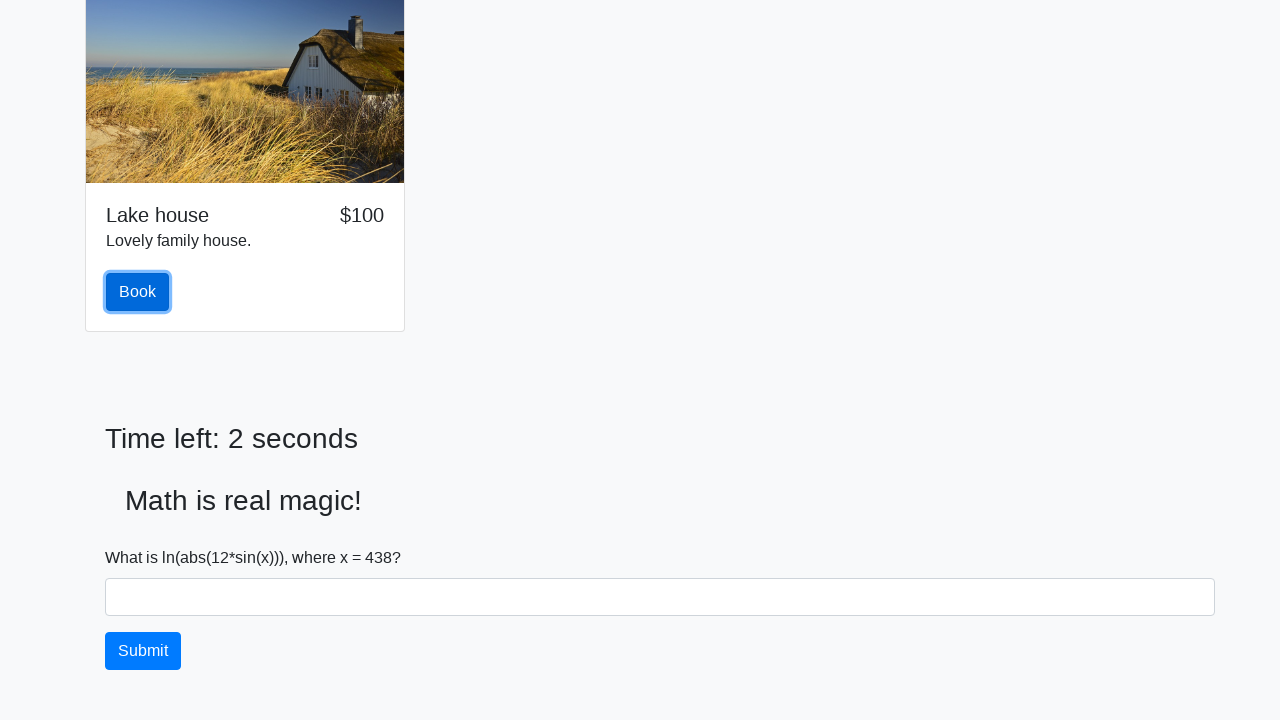

Retrieved value to calculate: 438
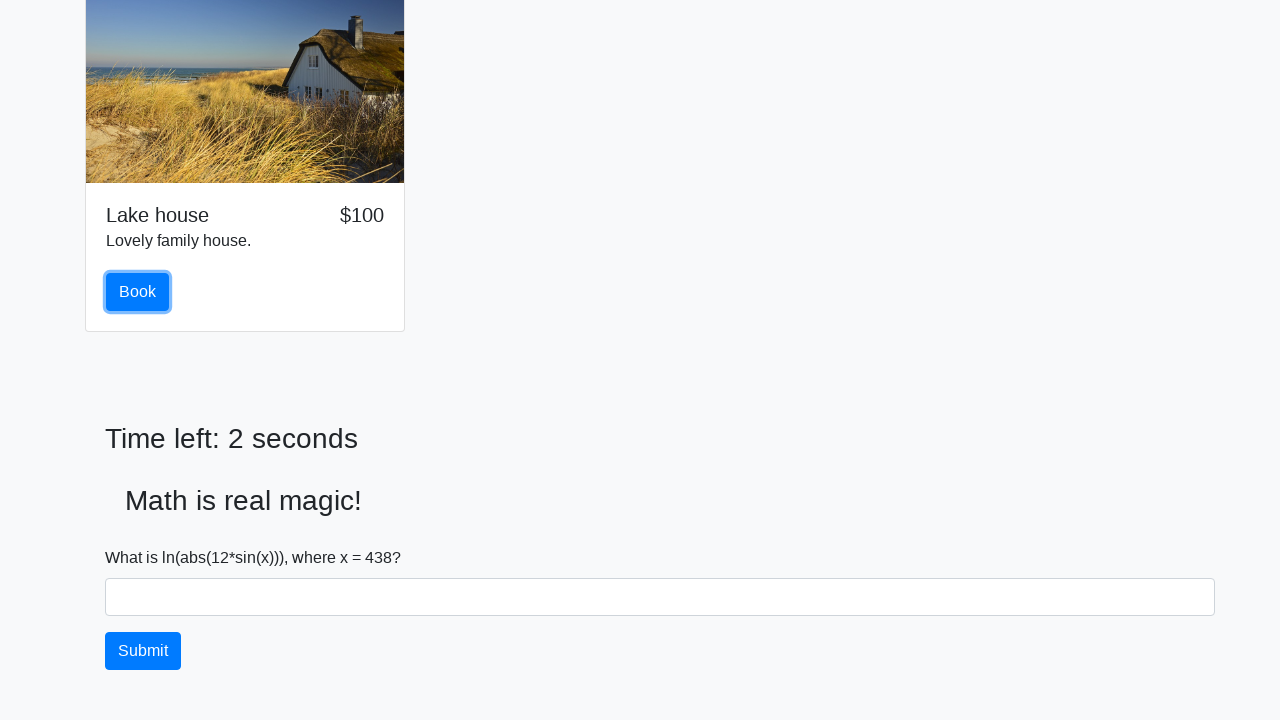

Filled answer field with calculated value on #answer
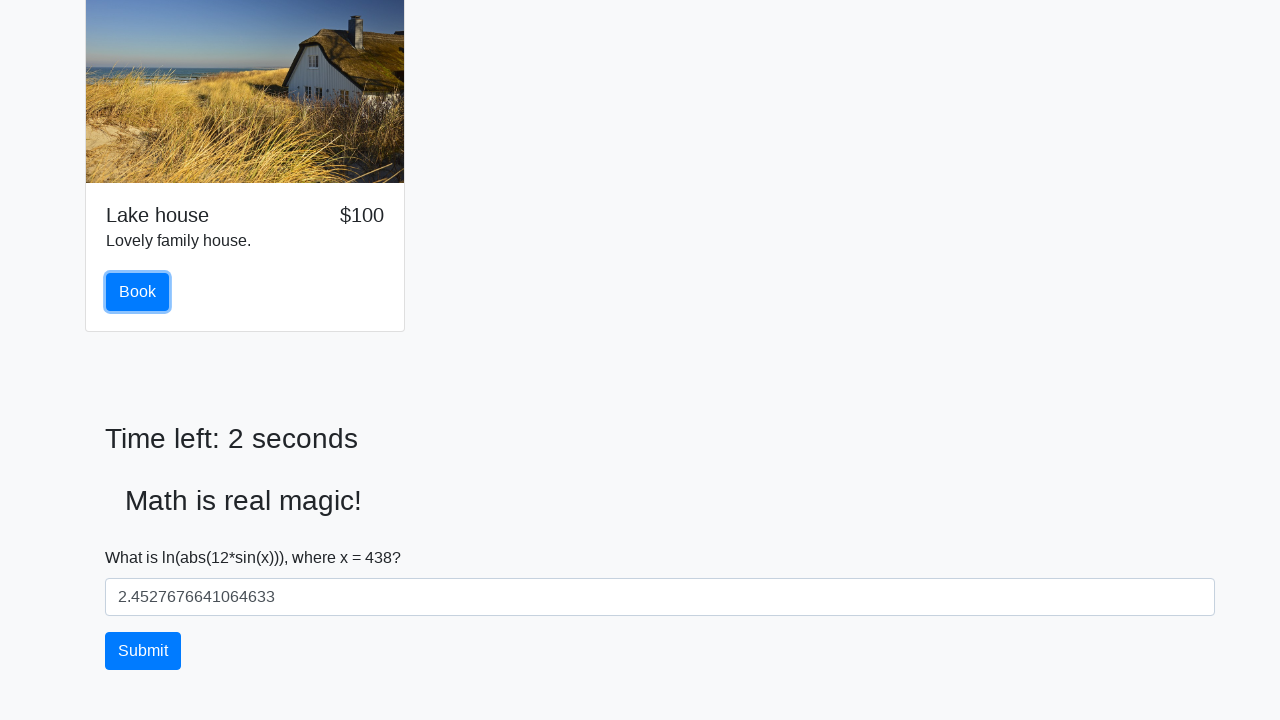

Clicked submit button to submit the answer at (143, 651) on [type="submit"]
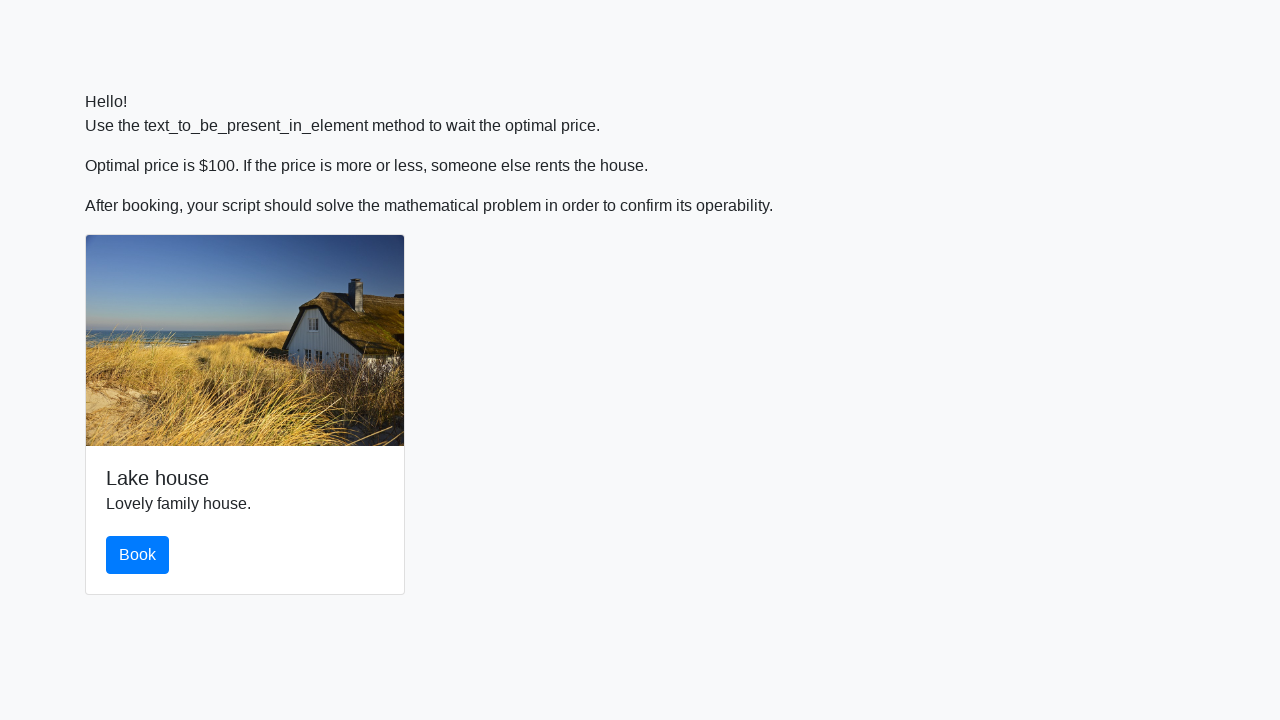

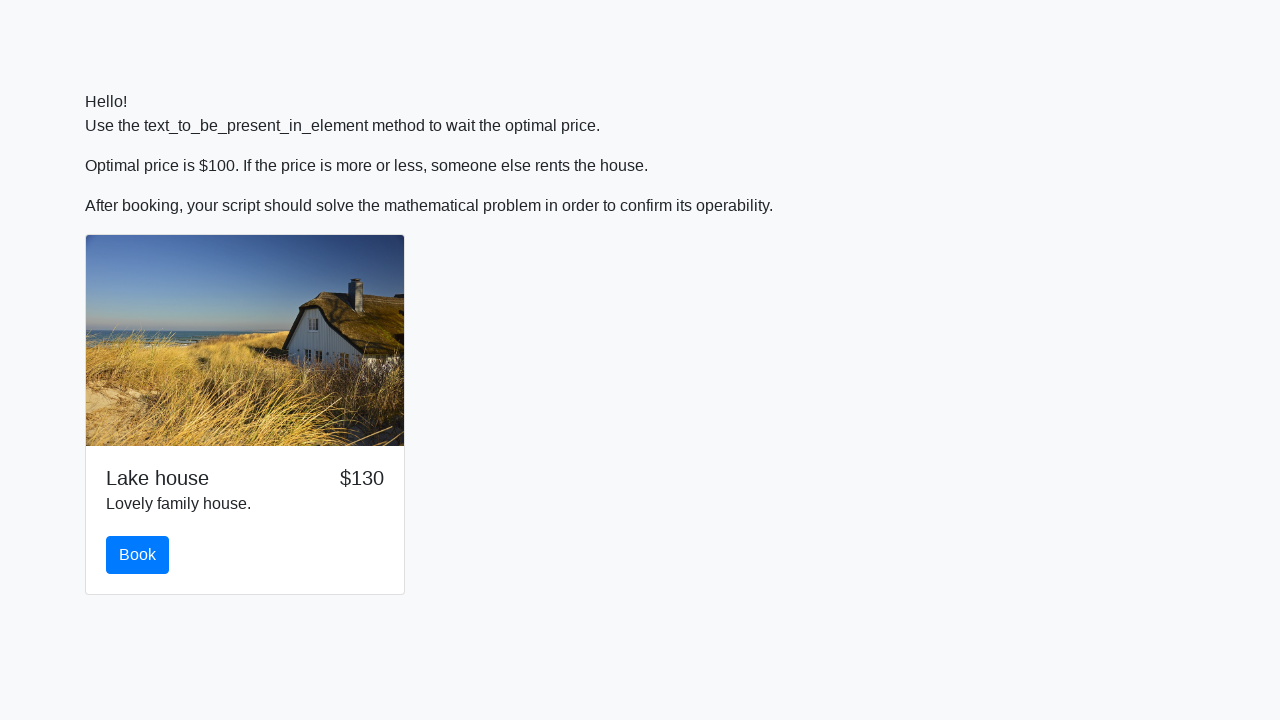